Tests checkbox and radio button functionality on DemoQA by clicking on a checkbox item, selecting the "Yes" radio button, and verifying the result text is displayed

Starting URL: https://demoqa.com/checkbox

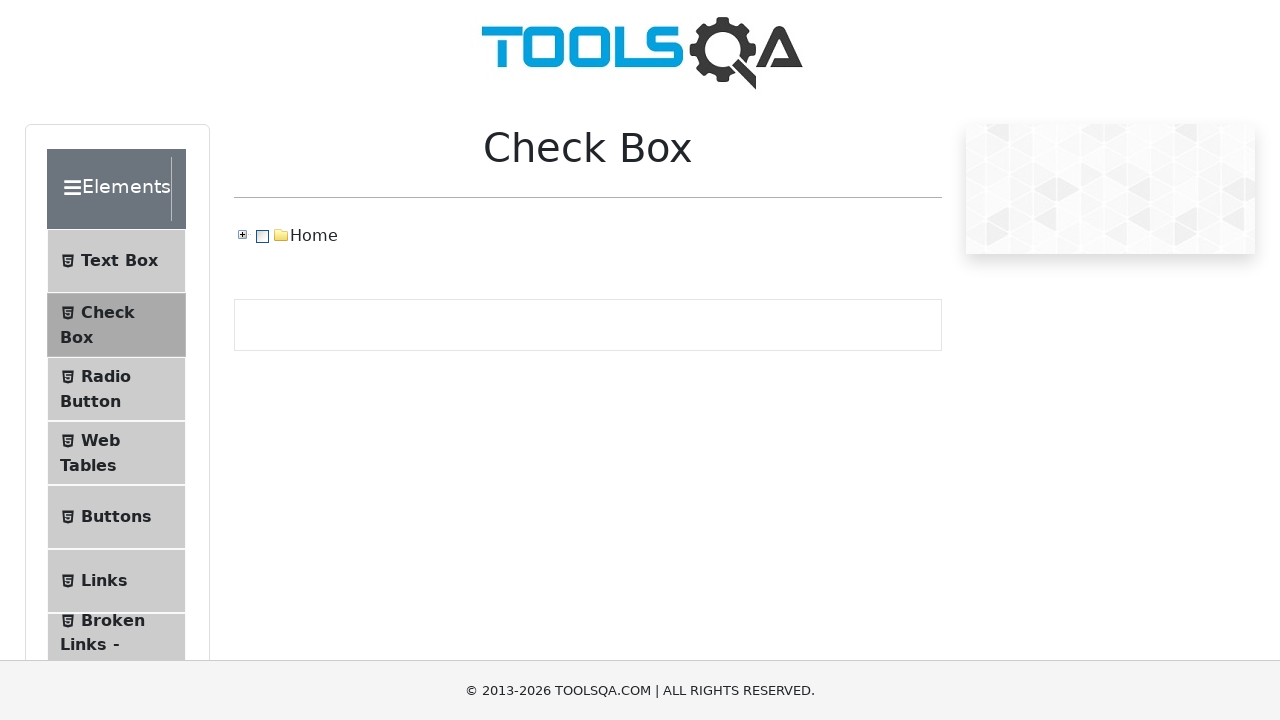

Clicked checkbox item-2 at (116, 389) on #item-2
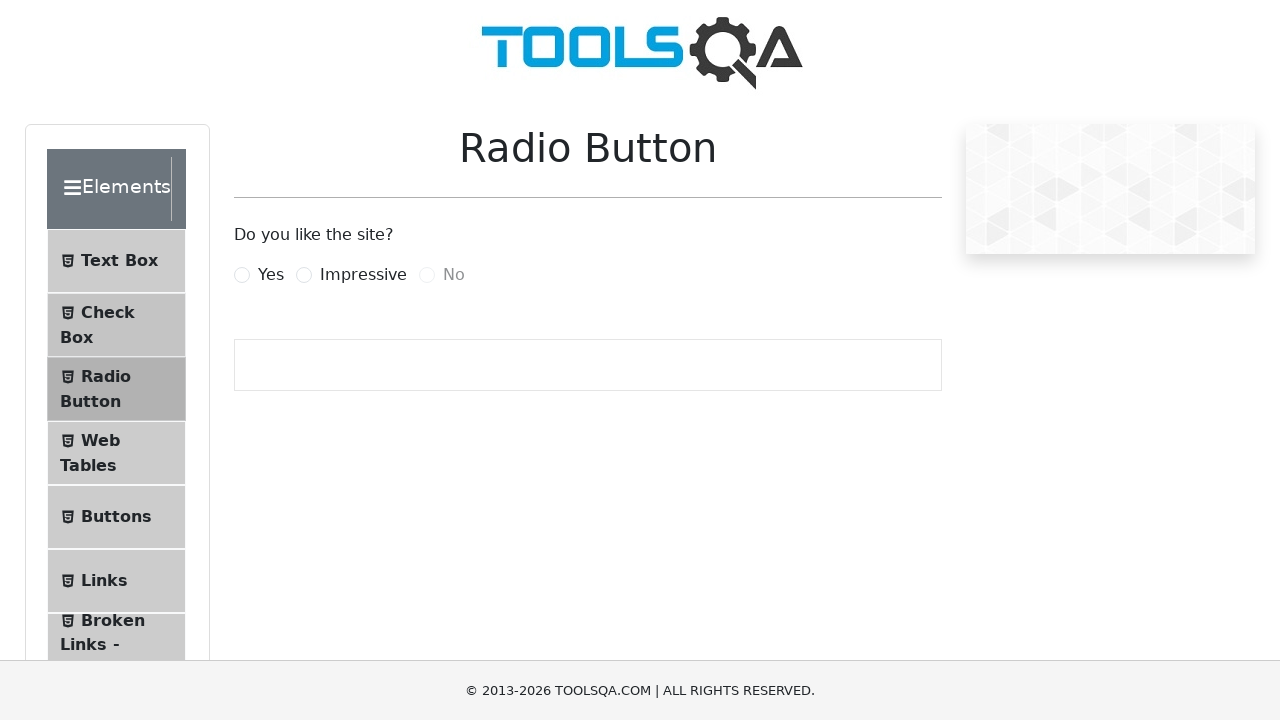

Clicked the 'Yes' radio button at (271, 275) on label[for='yesRadio']
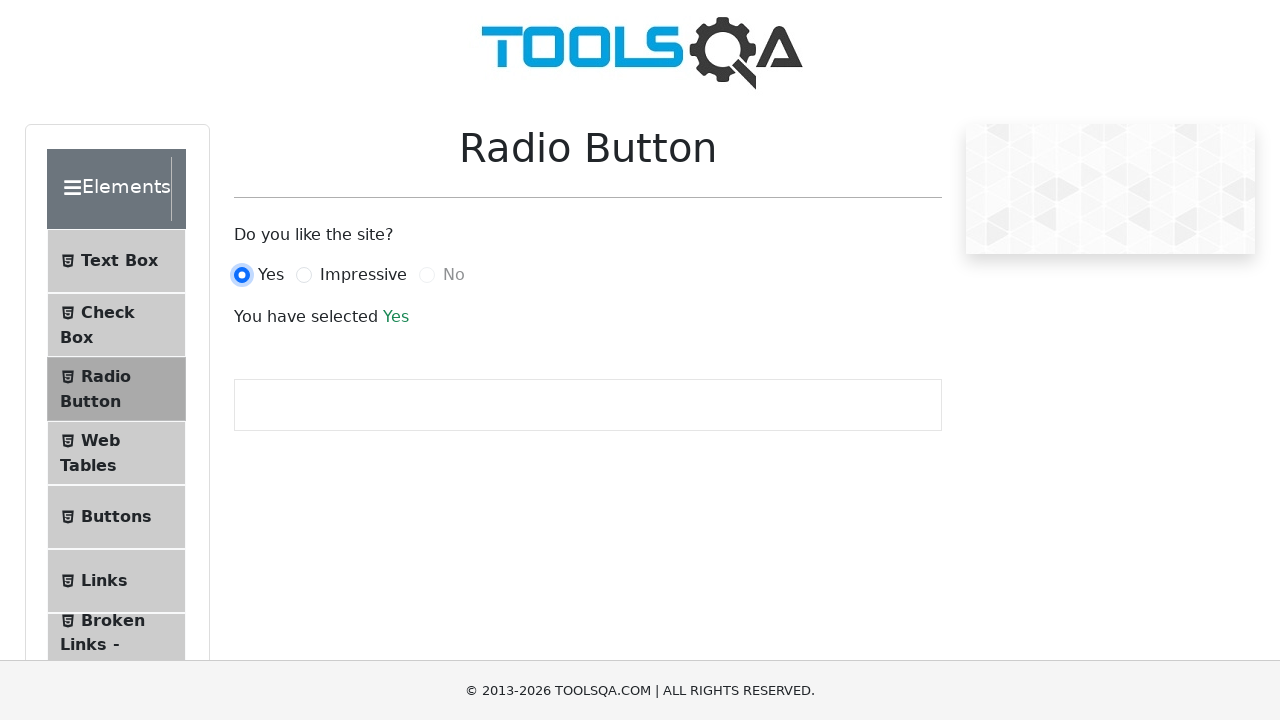

Result text element loaded and is visible
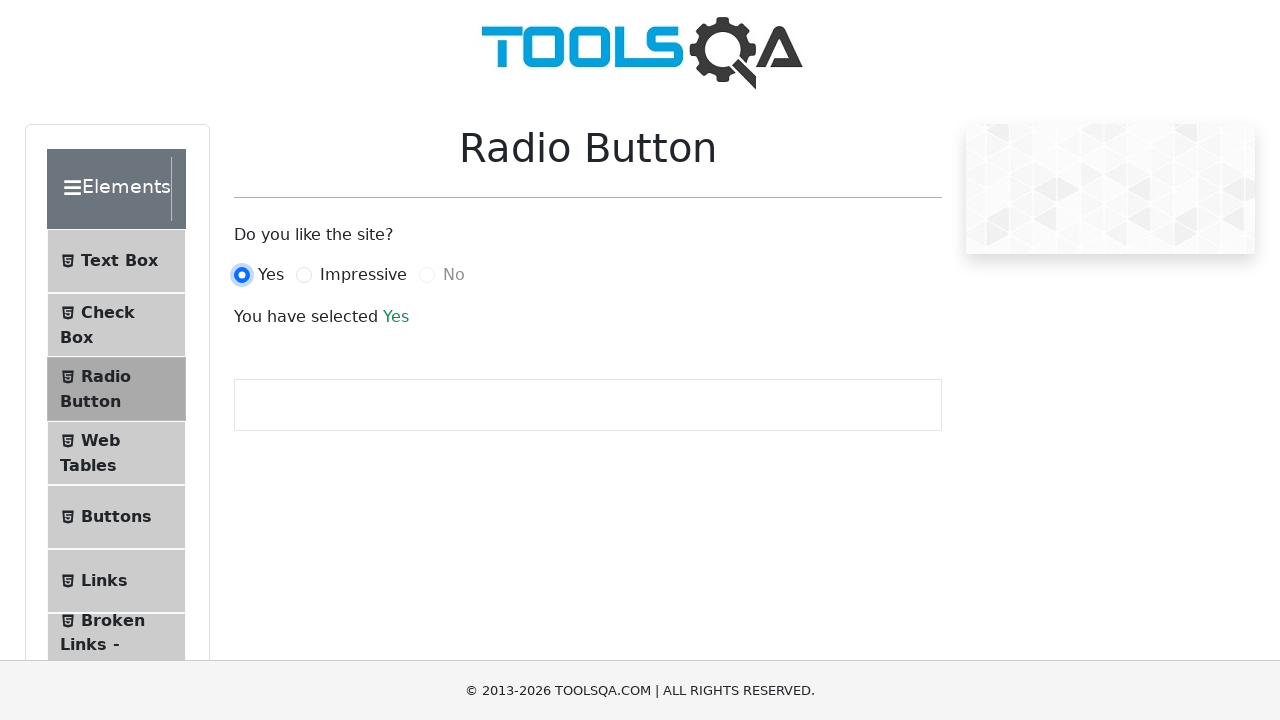

Retrieved result text: You have selected Yes
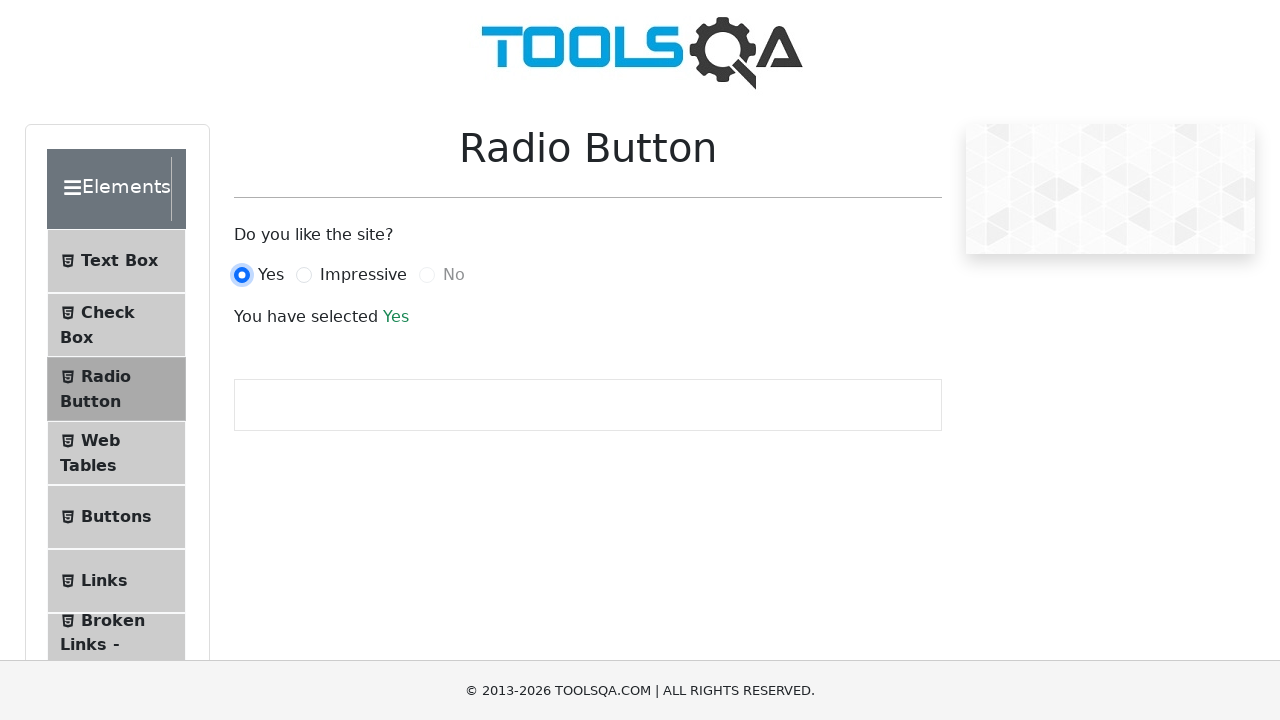

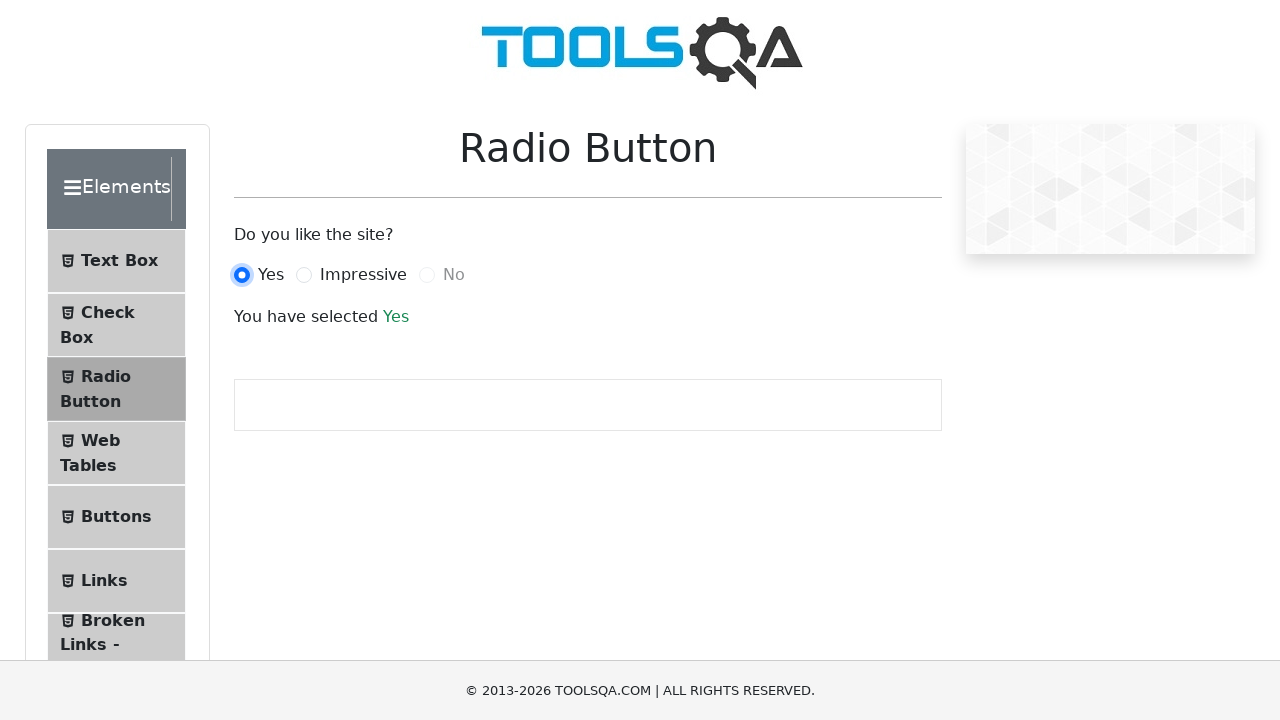